Navigates to a Venezuelan news website and waits for content containers to load

Starting URL: https://conelmazodando.com.ve

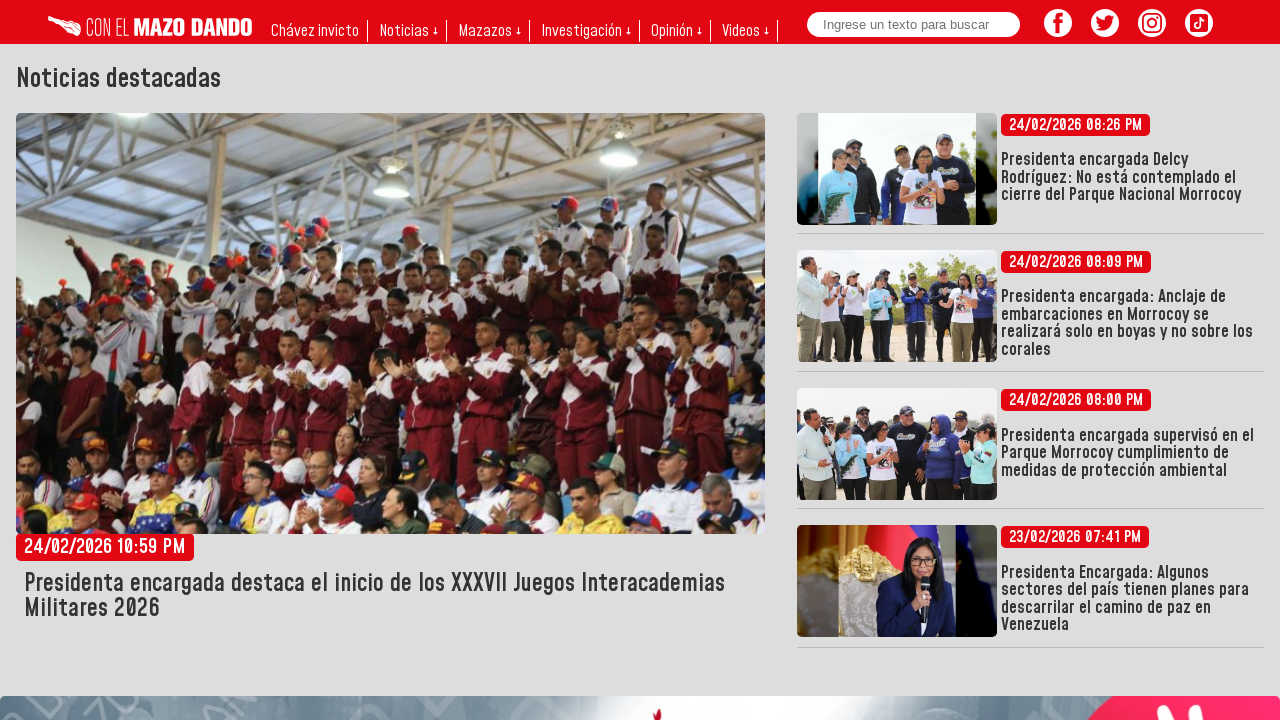

Navigated to Venezuelan news website https://conelmazodando.com.ve
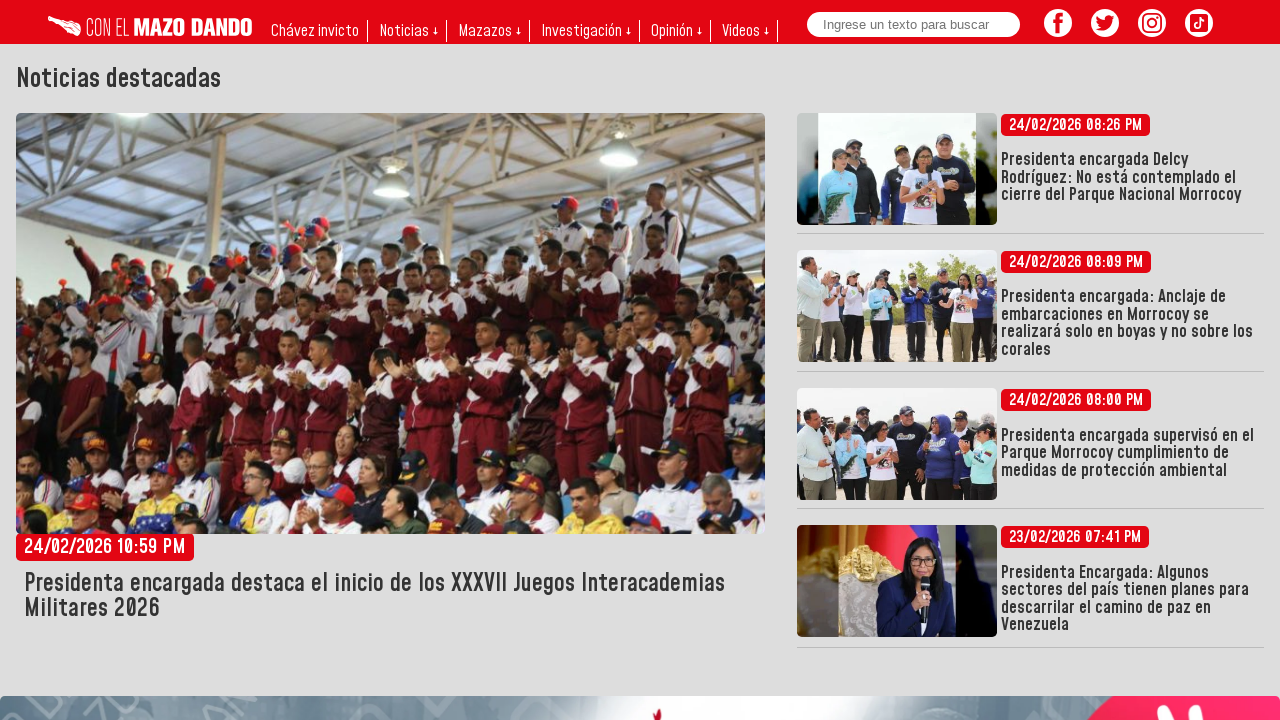

Content containers loaded and became visible
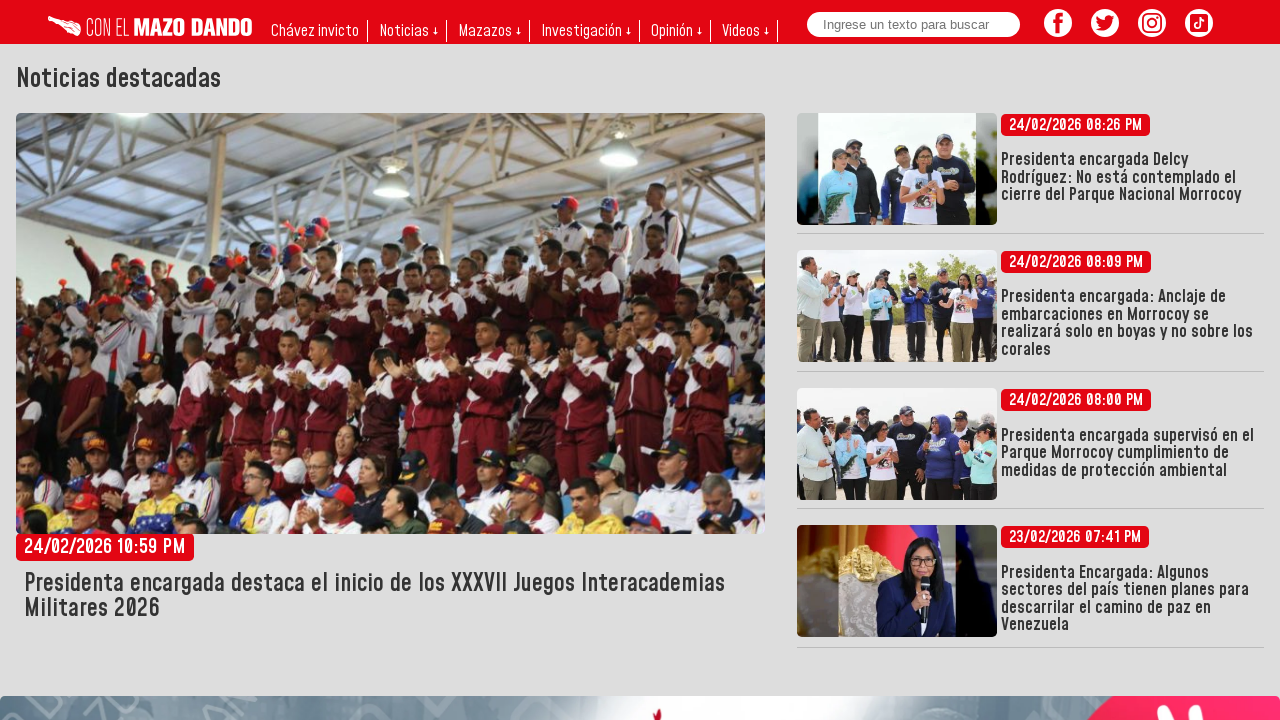

Found 20 content container elements
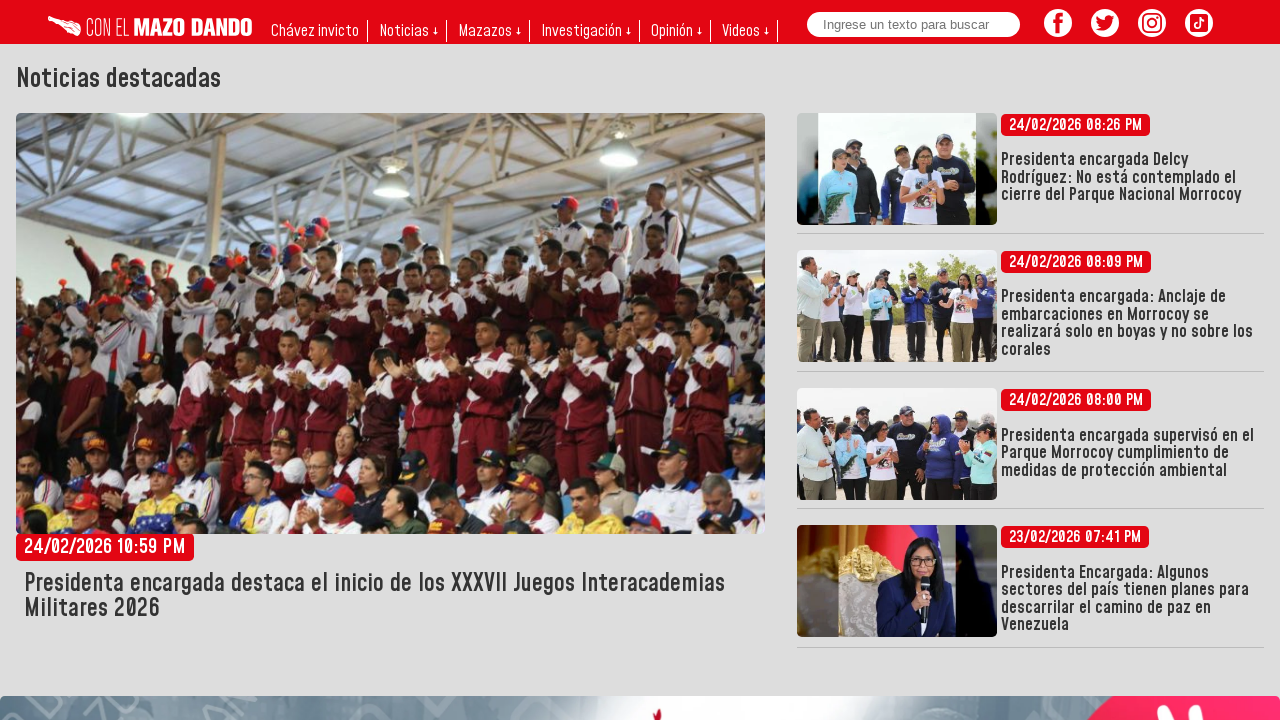

Assertion passed: content containers are present
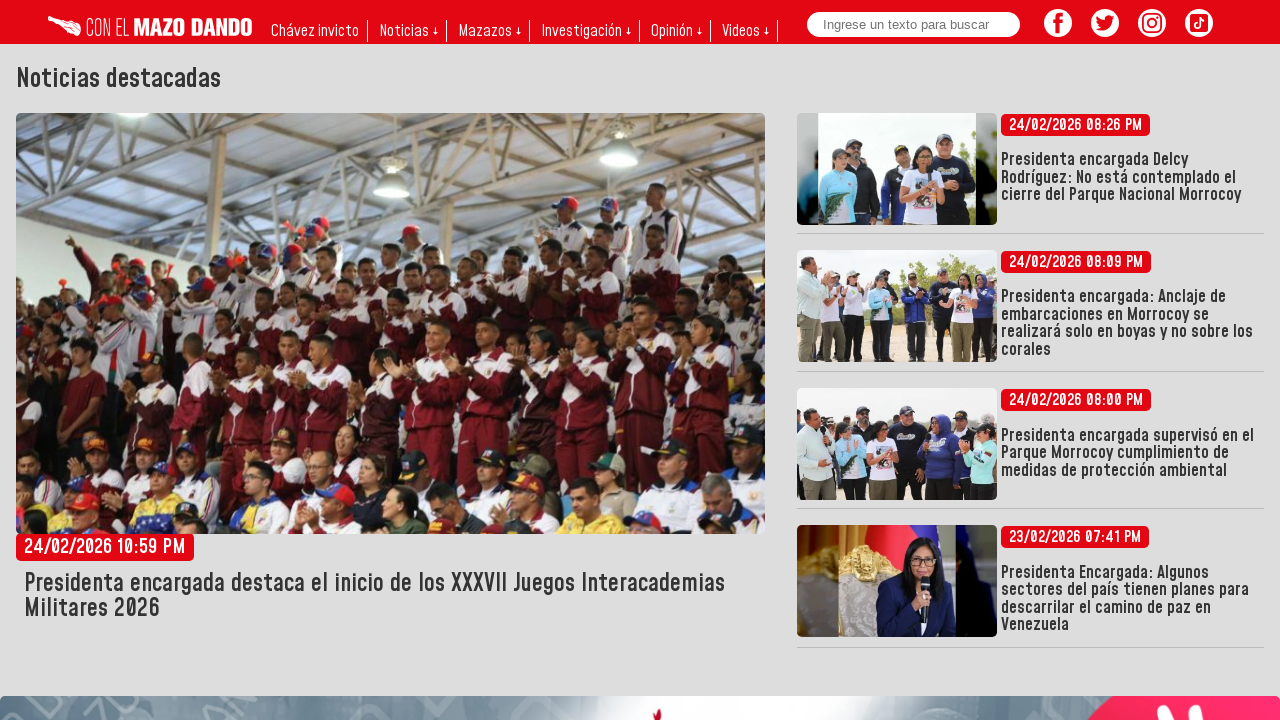

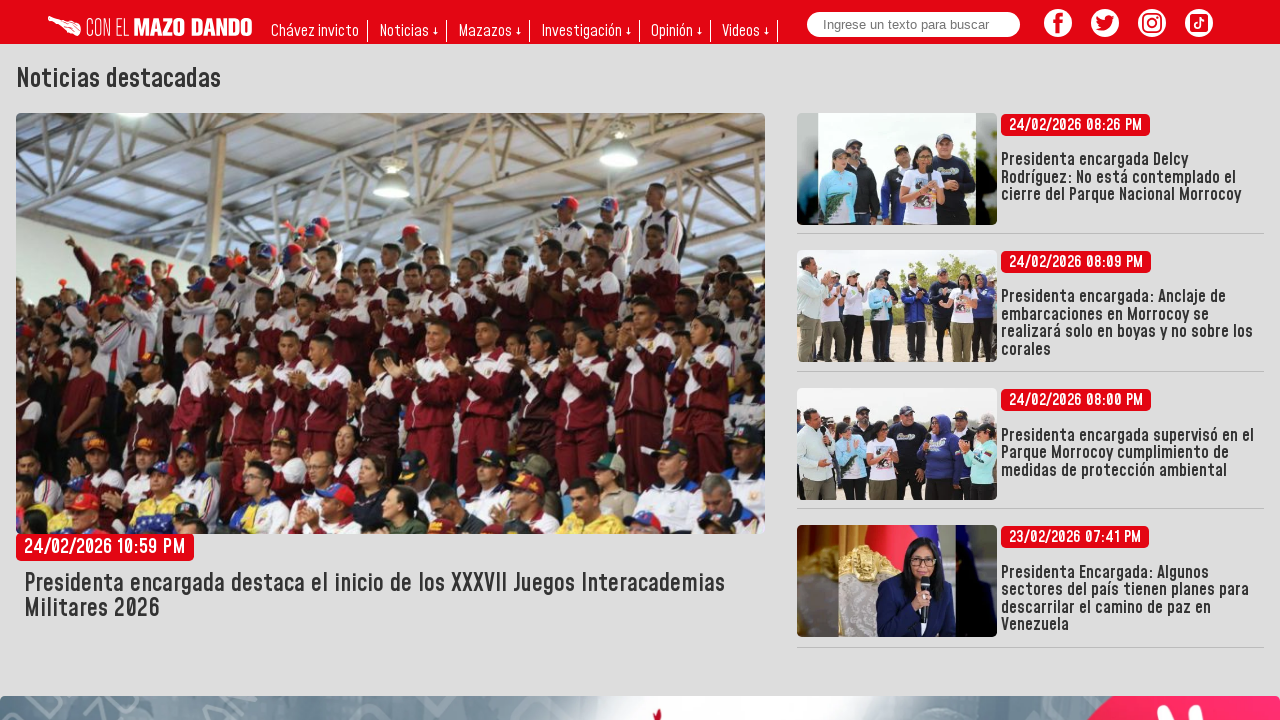